Tests that the page title element displays "Practice Page"

Starting URL: https://rahulshettyacademy.com/AutomationPractice/

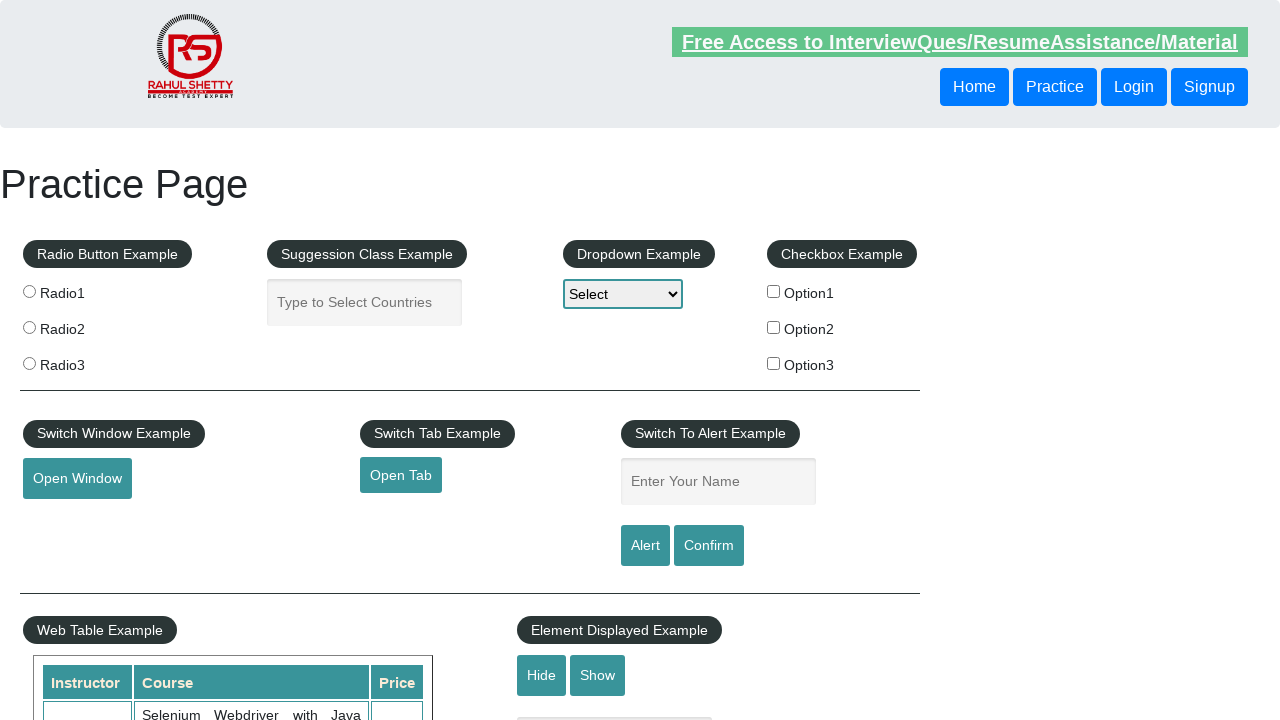

Navigated to https://rahulshettyacademy.com/AutomationPractice/
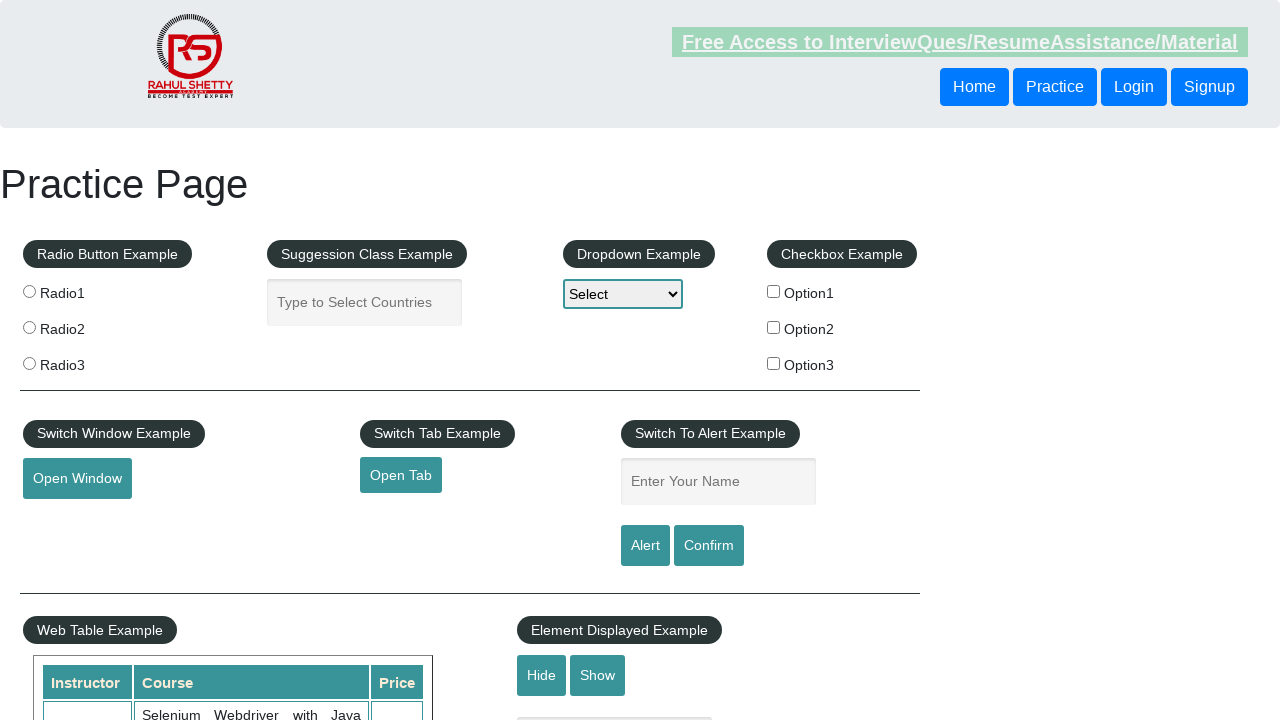

Located page title element with XPath //h1[contains(text(), 'Practice')]
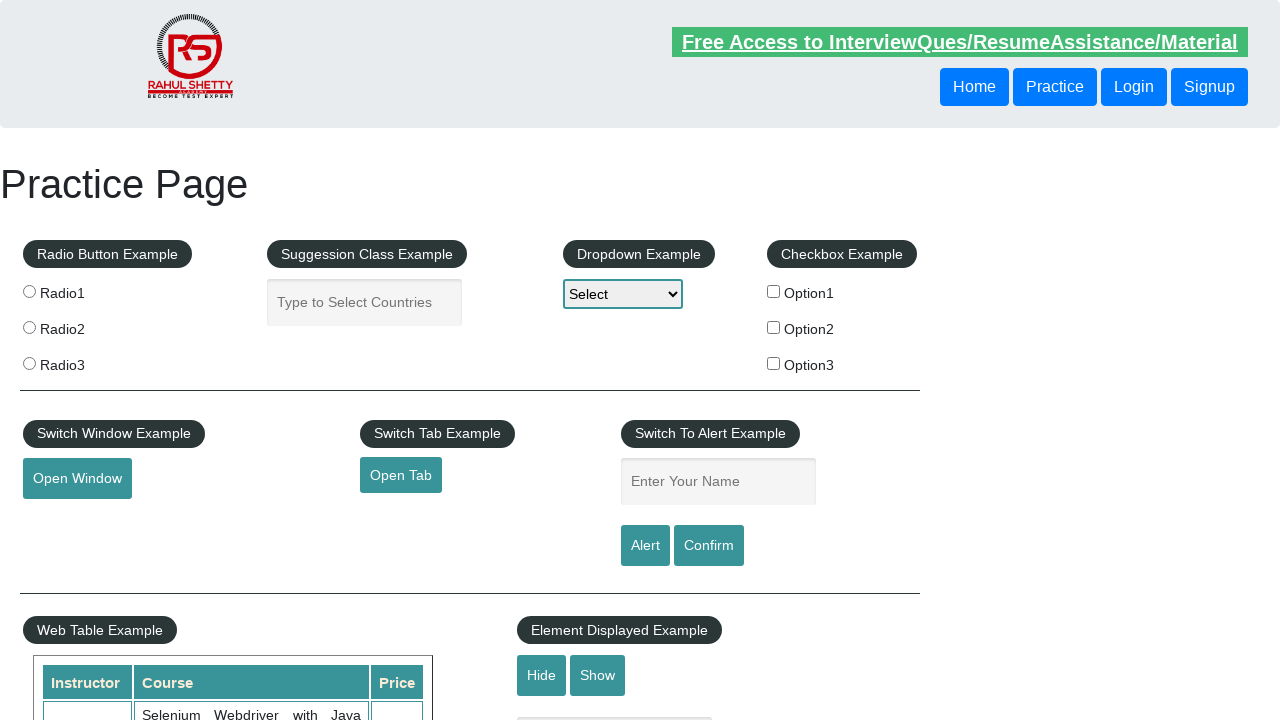

Page title element is visible and ready
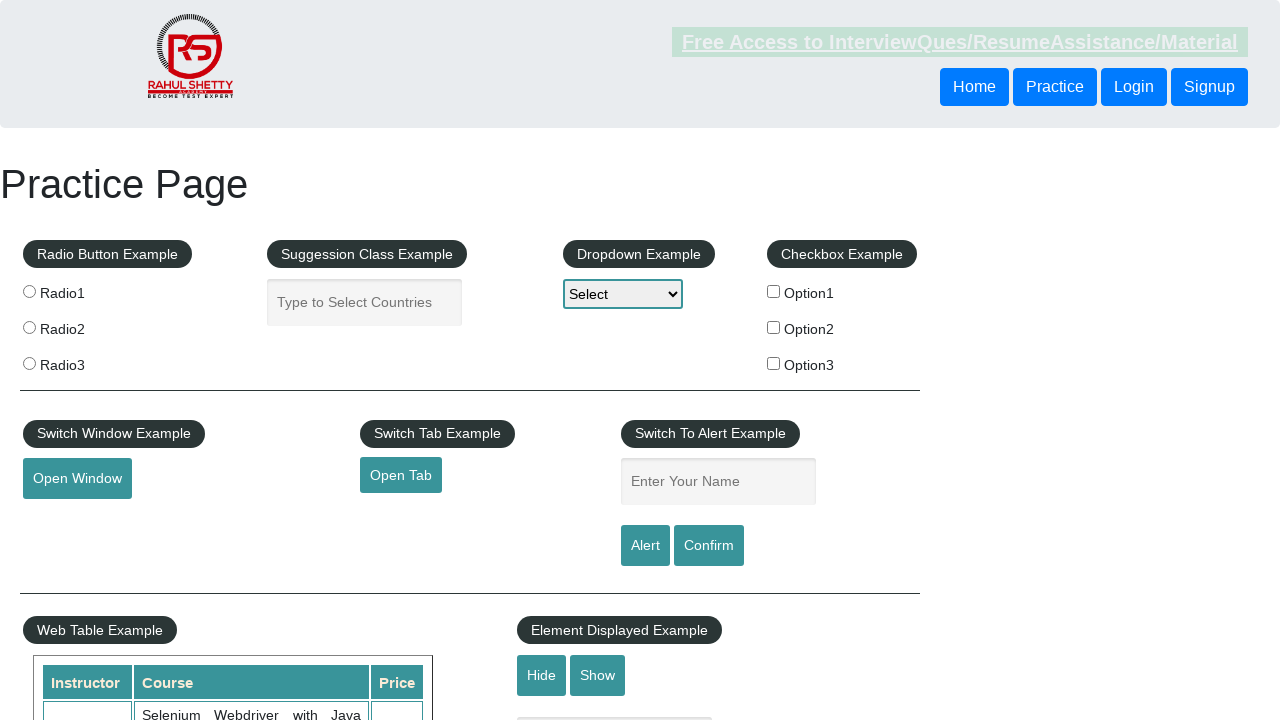

Verified that page title element 'Practice Page' is displayed
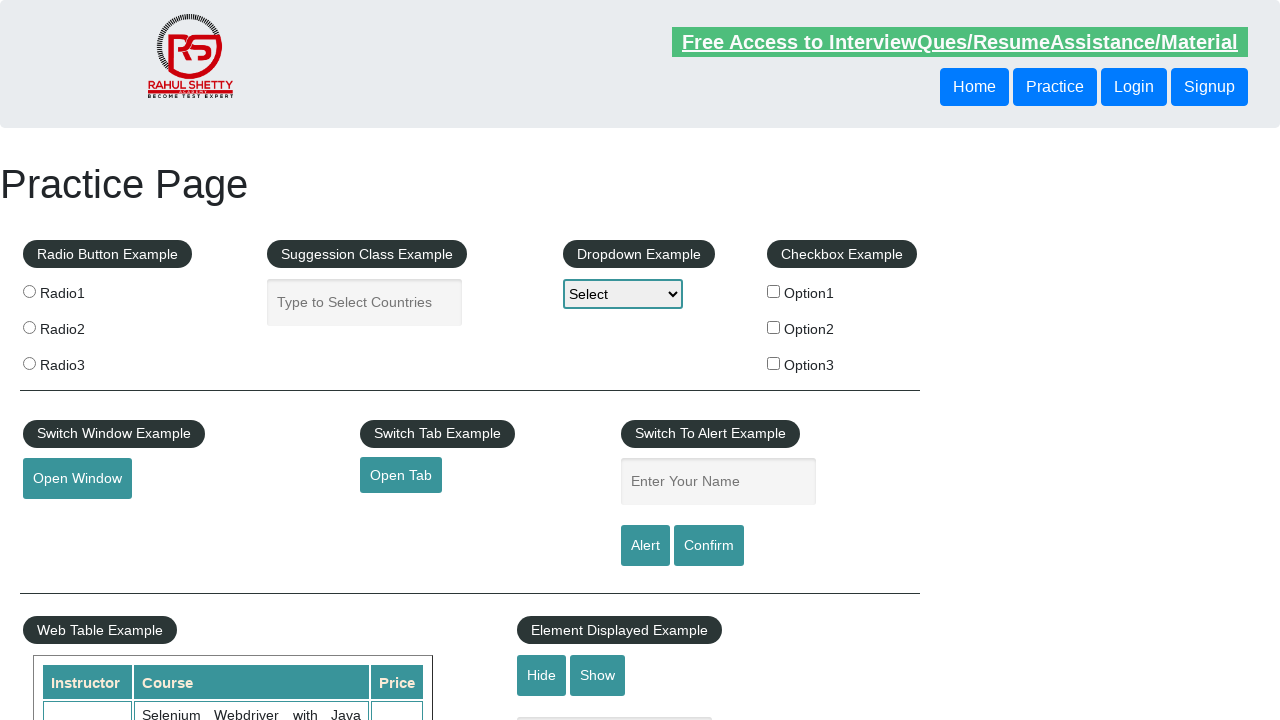

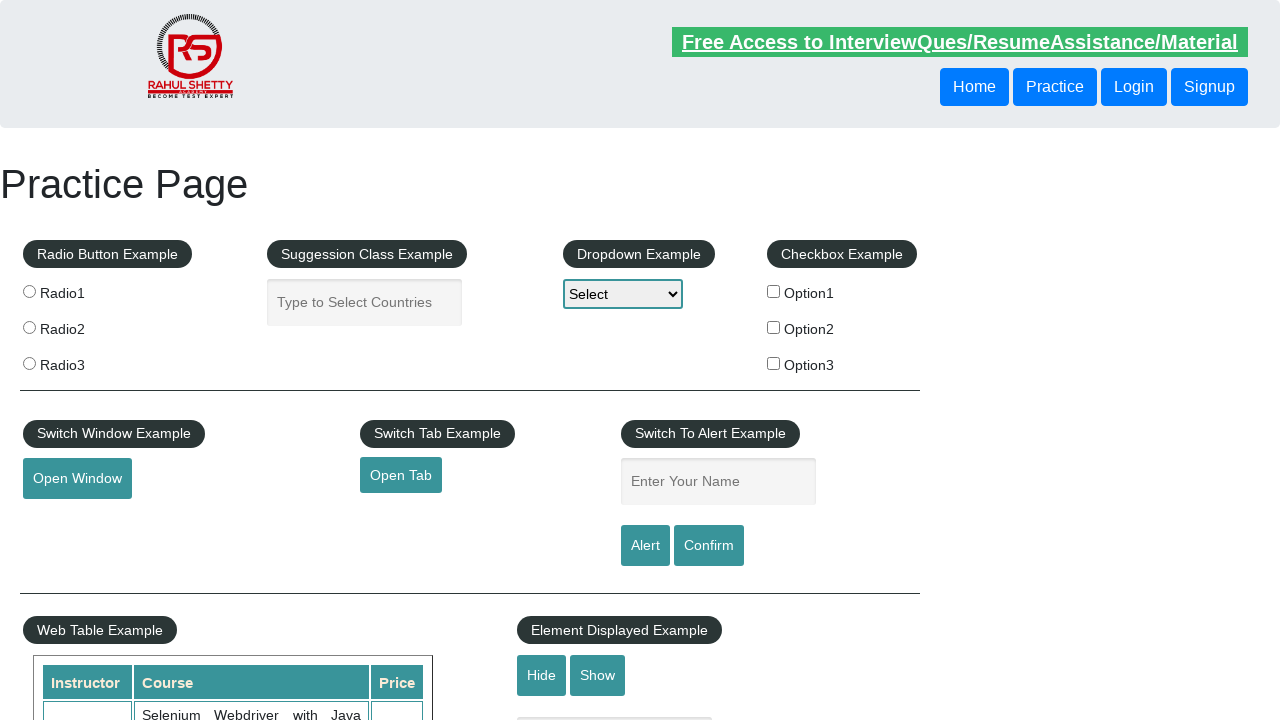